Tests dropdown selection with a valid country name (Ireland)

Starting URL: https://www.timeanddate.com/calendar/

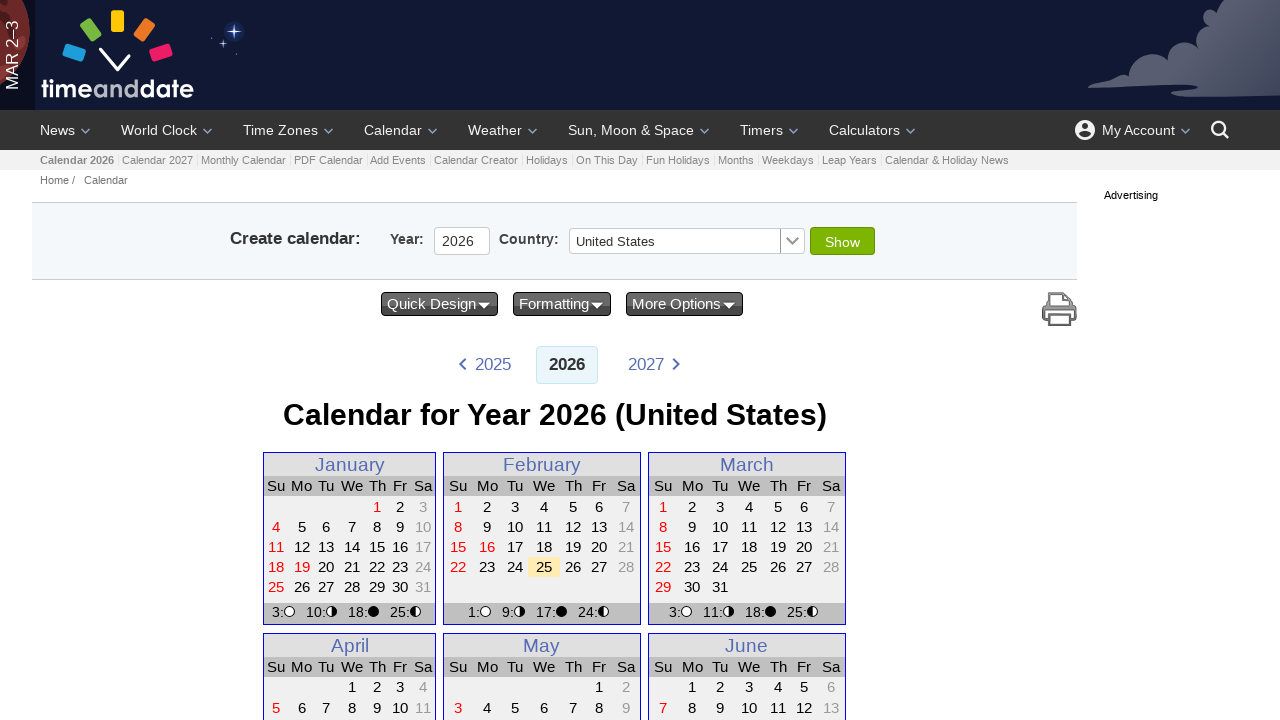

Navigated to Time and Date calendar homepage
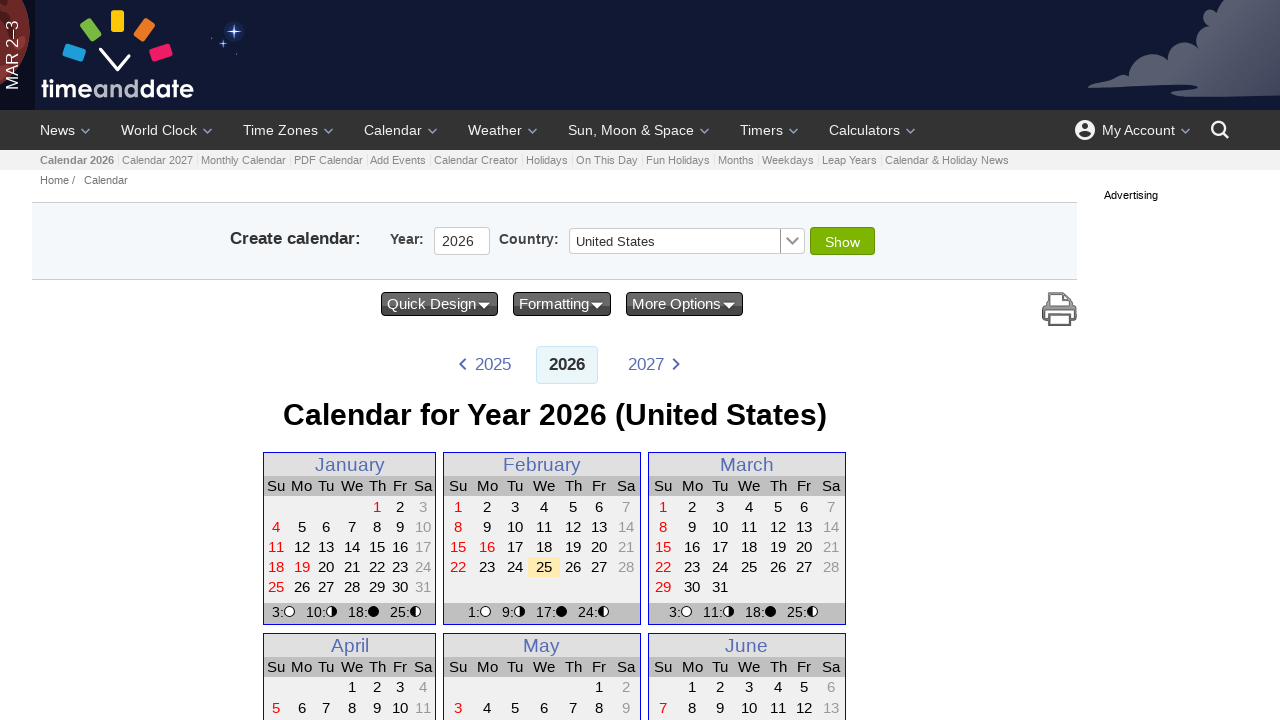

Selected valid country 'Ireland' from dropdown on select#sf_country
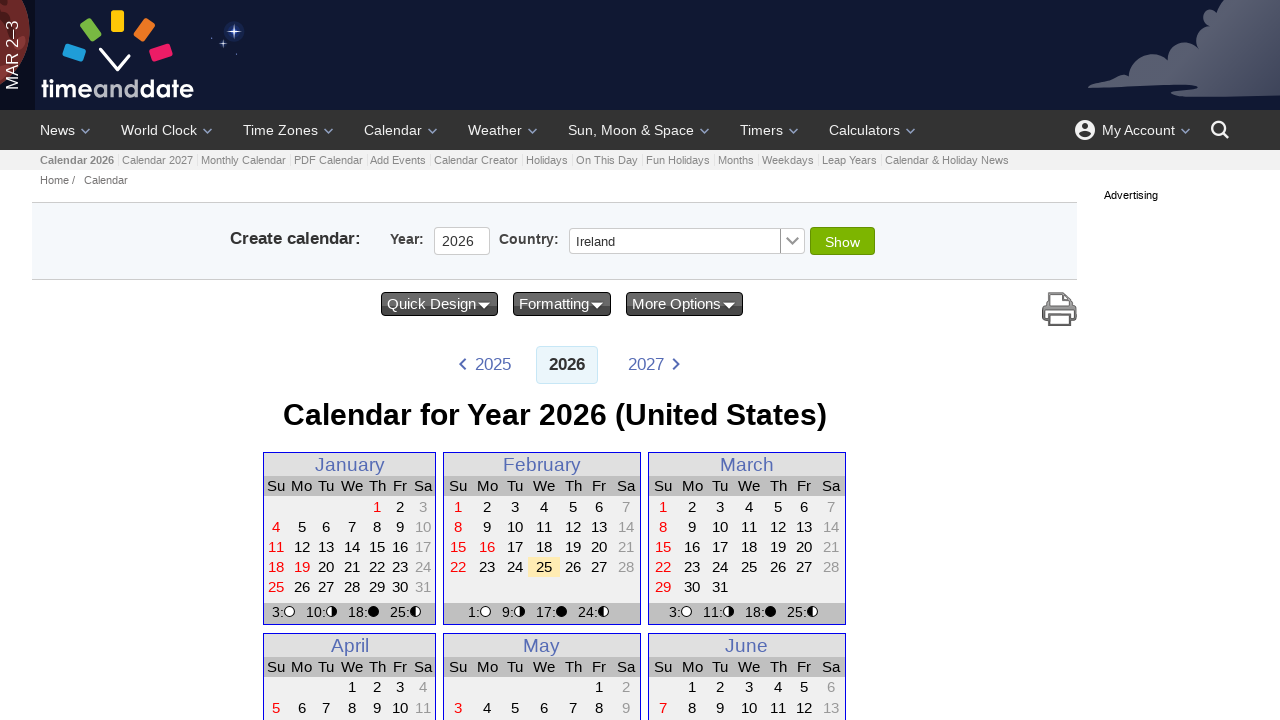

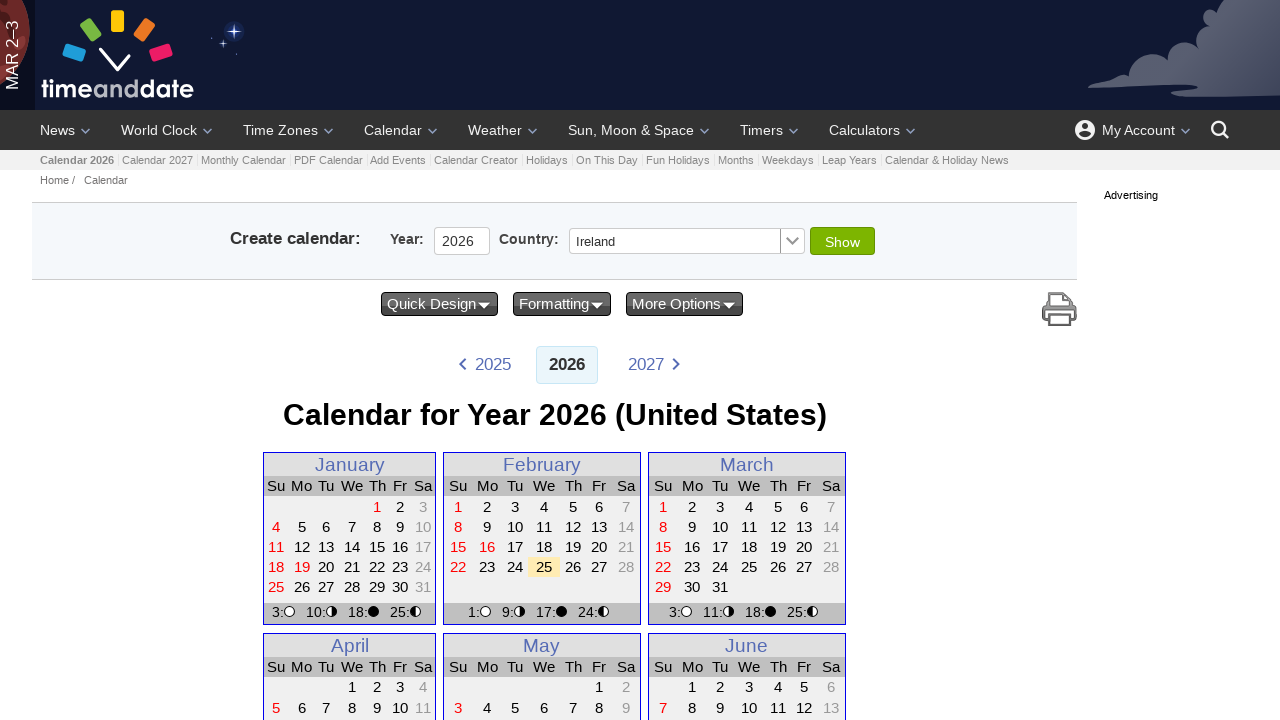